Fills out a Selenium practice form with various input types including text fields, radio buttons, checkboxes, date picker, dropdowns, and multi-select fields, then submits the form

Starting URL: https://www.techlistic.com/p/selenium-practice-form.html

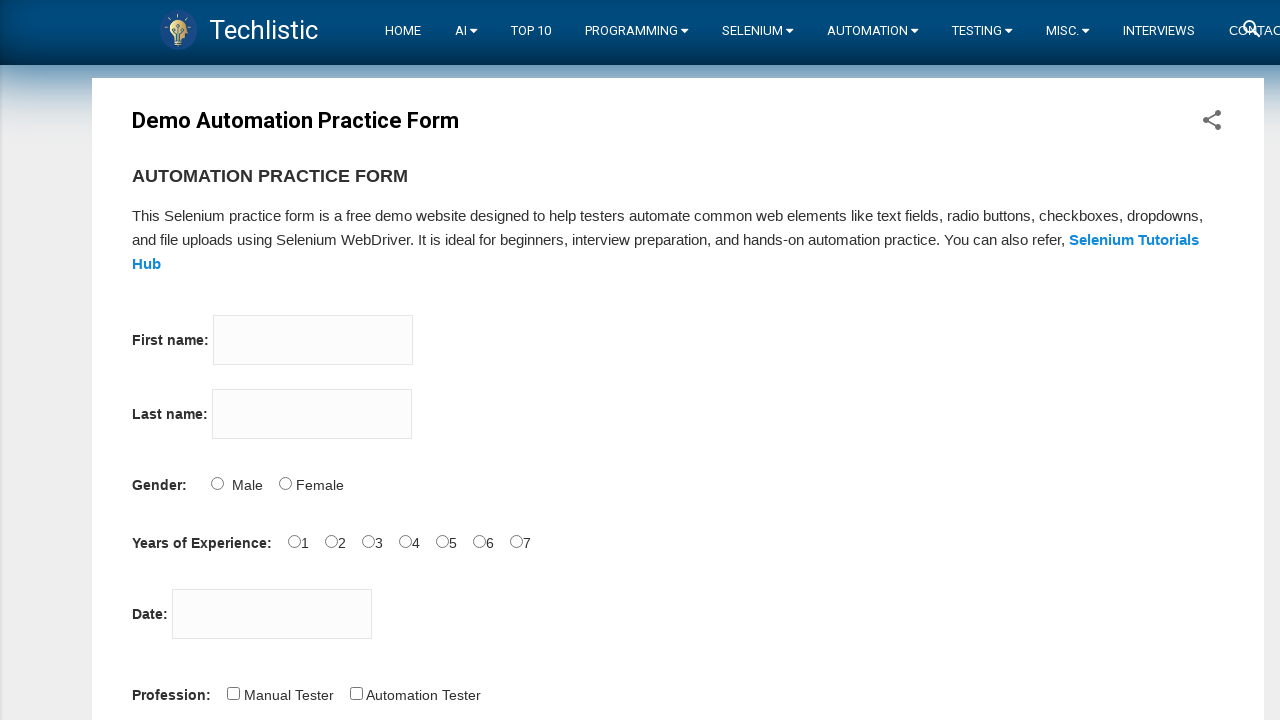

Filled first name field with 'Nisha' on input[name='firstname']
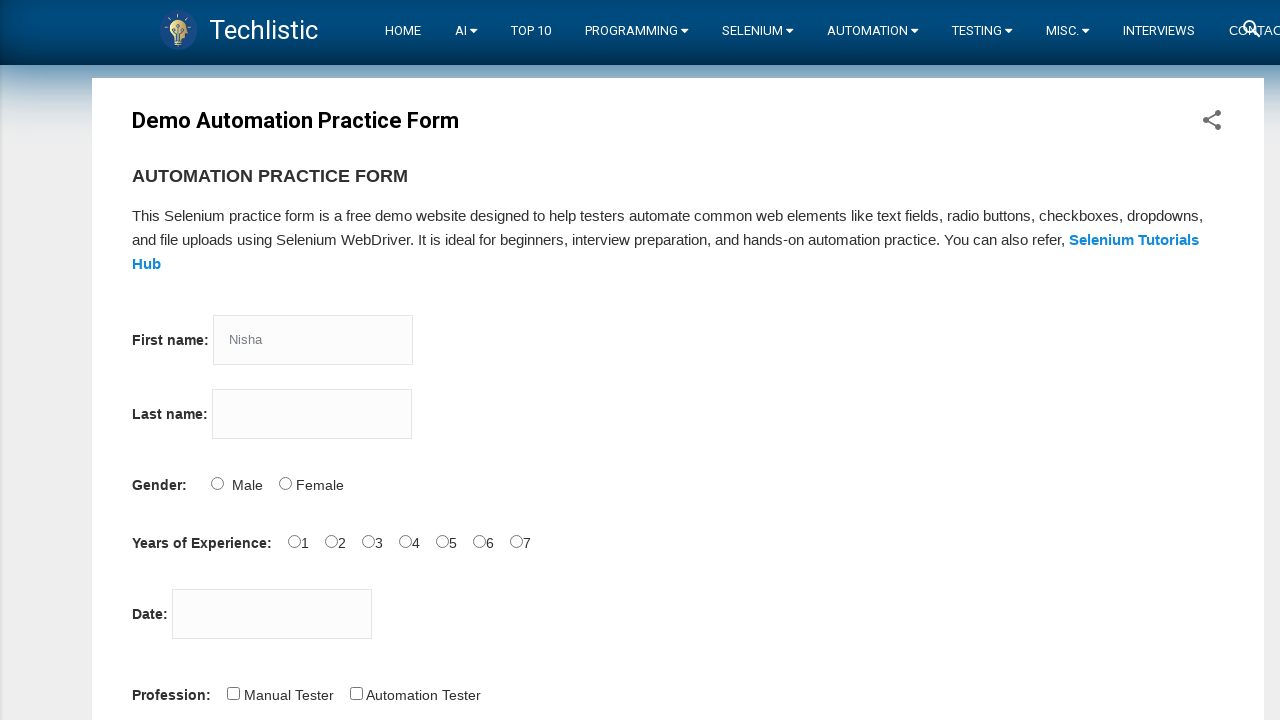

Filled last name field with 'Paranjape' on input[name='lastname']
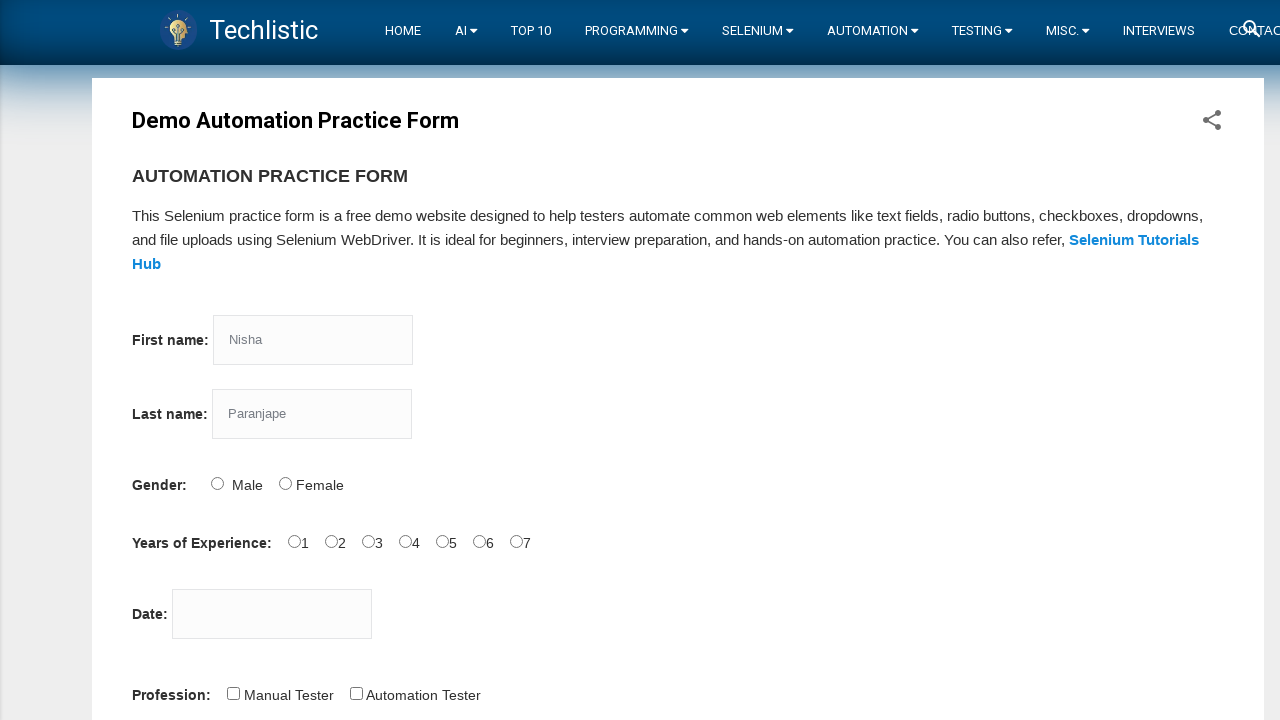

Selected gender radio button at (285, 483) on #sex-1
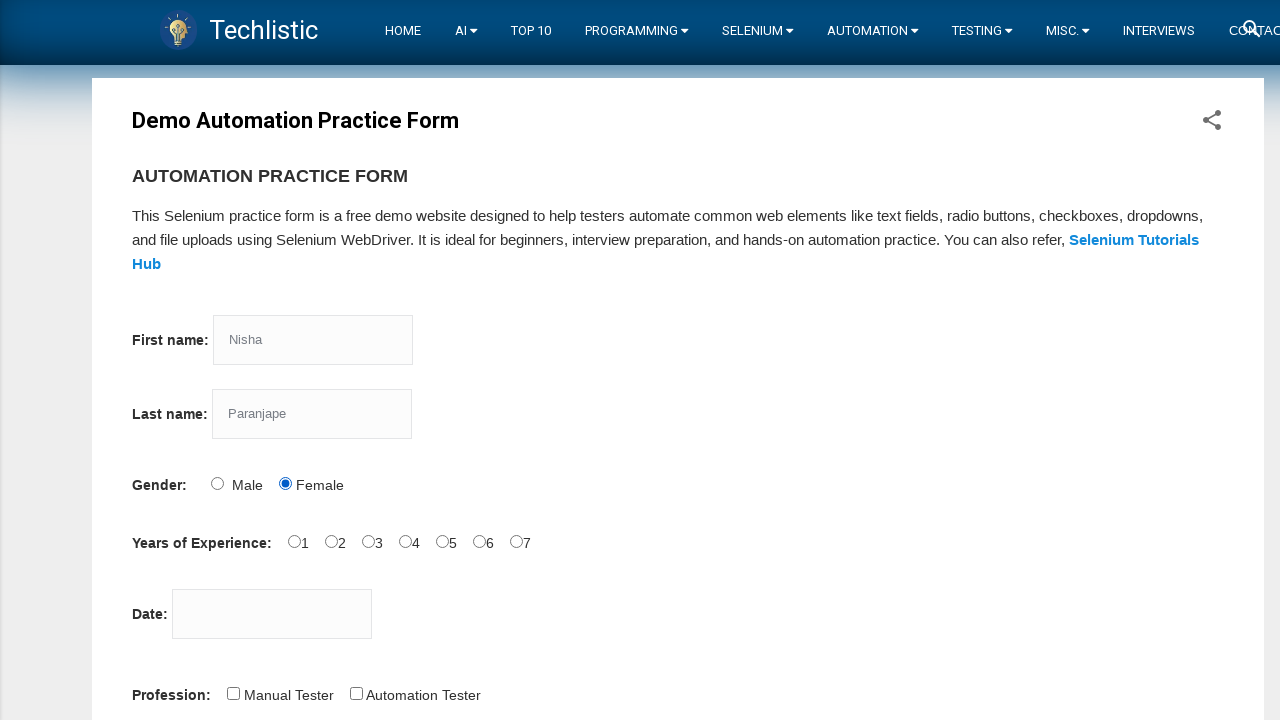

Selected years of experience at (442, 541) on #exp-4
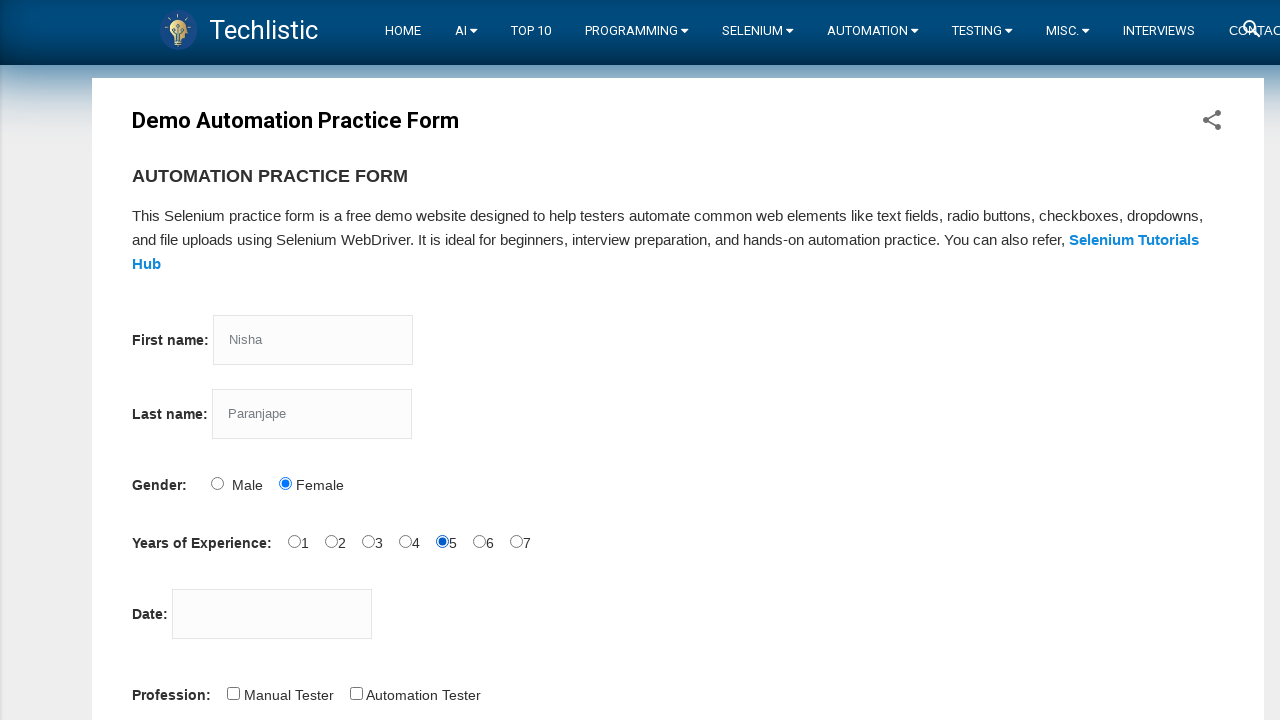

Filled date picker with '2/5/2023' on #datepicker
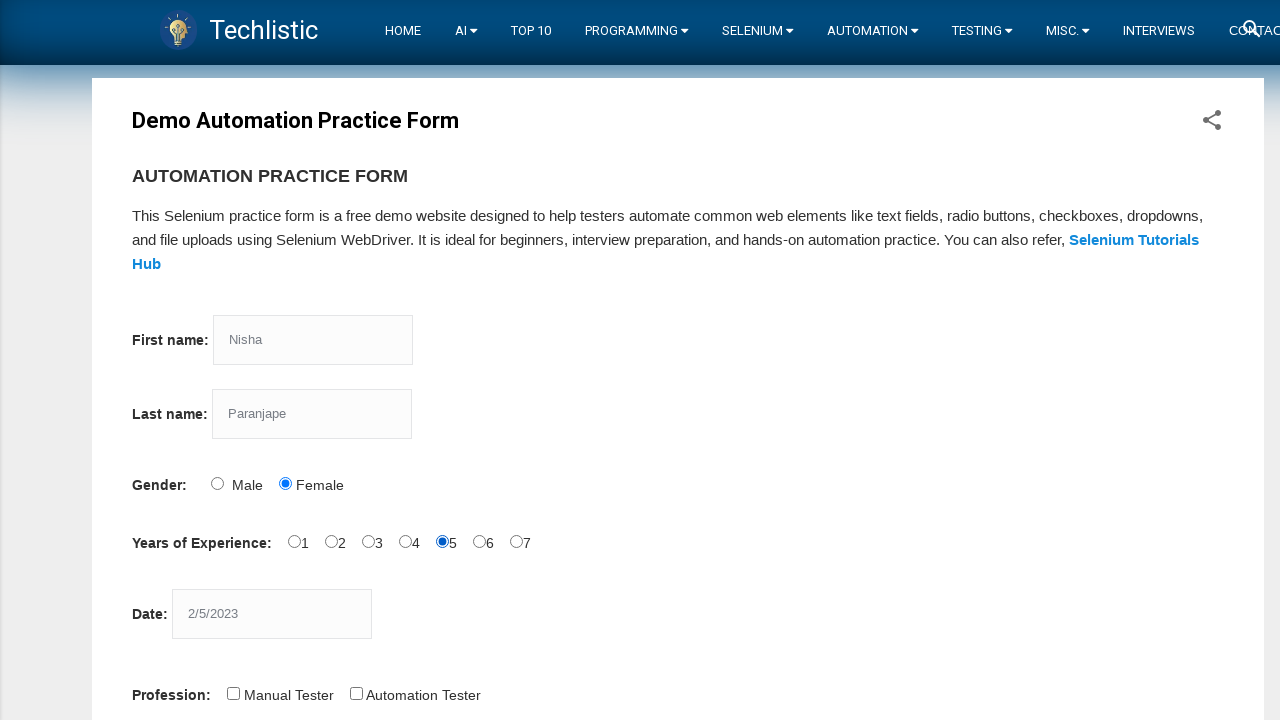

Selected first profession checkbox at (233, 693) on #profession-0
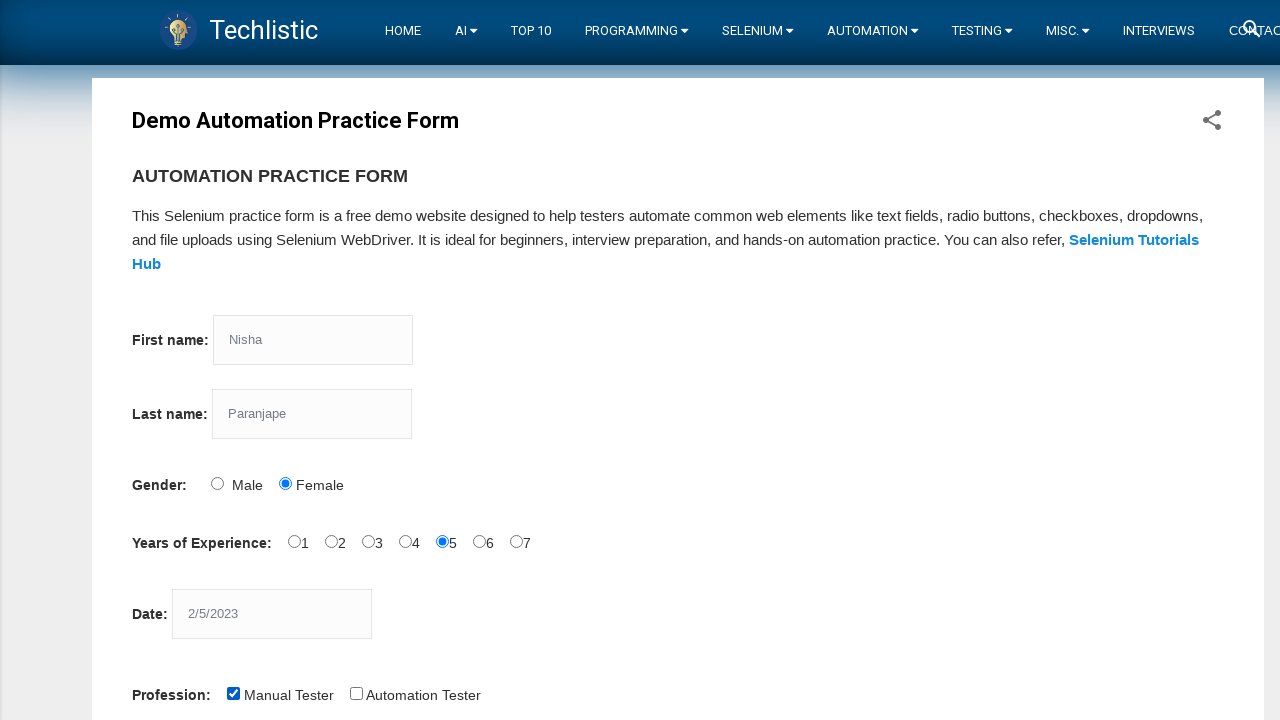

Selected second profession checkbox at (356, 693) on #profession-1
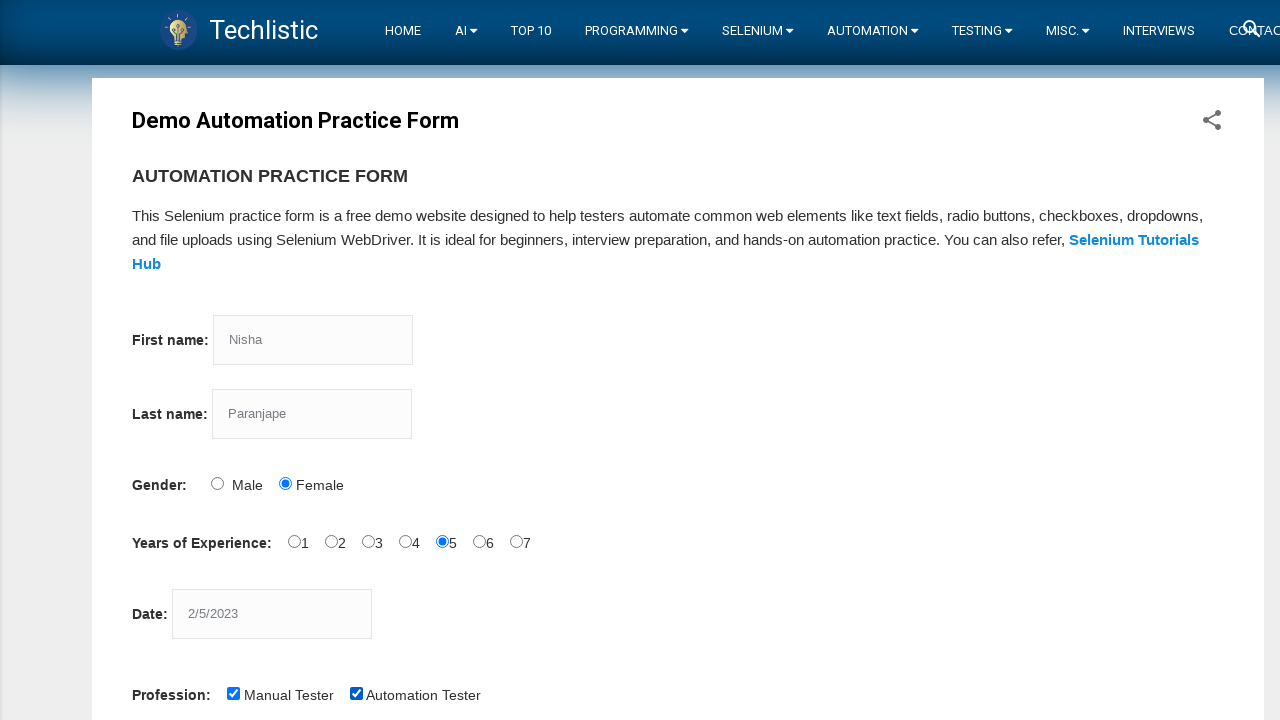

Selected first automation tool at (281, 360) on #tool-0
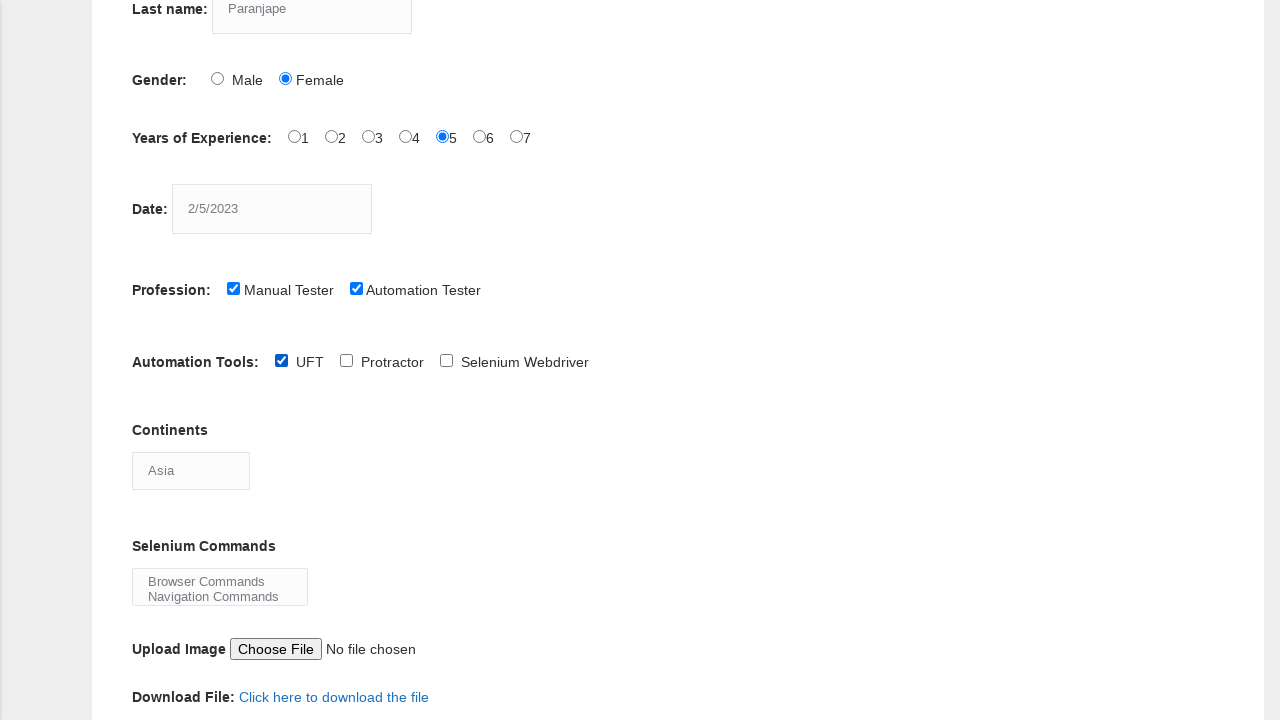

Selected second automation tool at (446, 360) on #tool-2
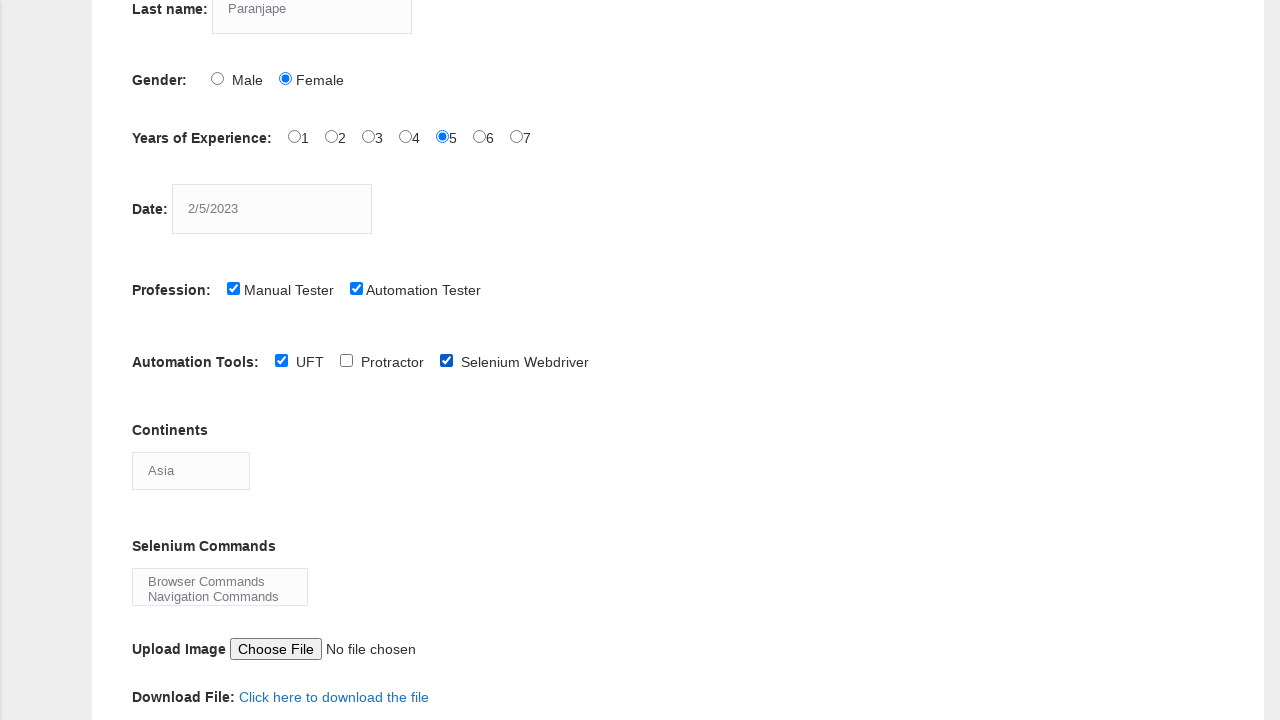

Selected 'Africa' from continents dropdown on #continents
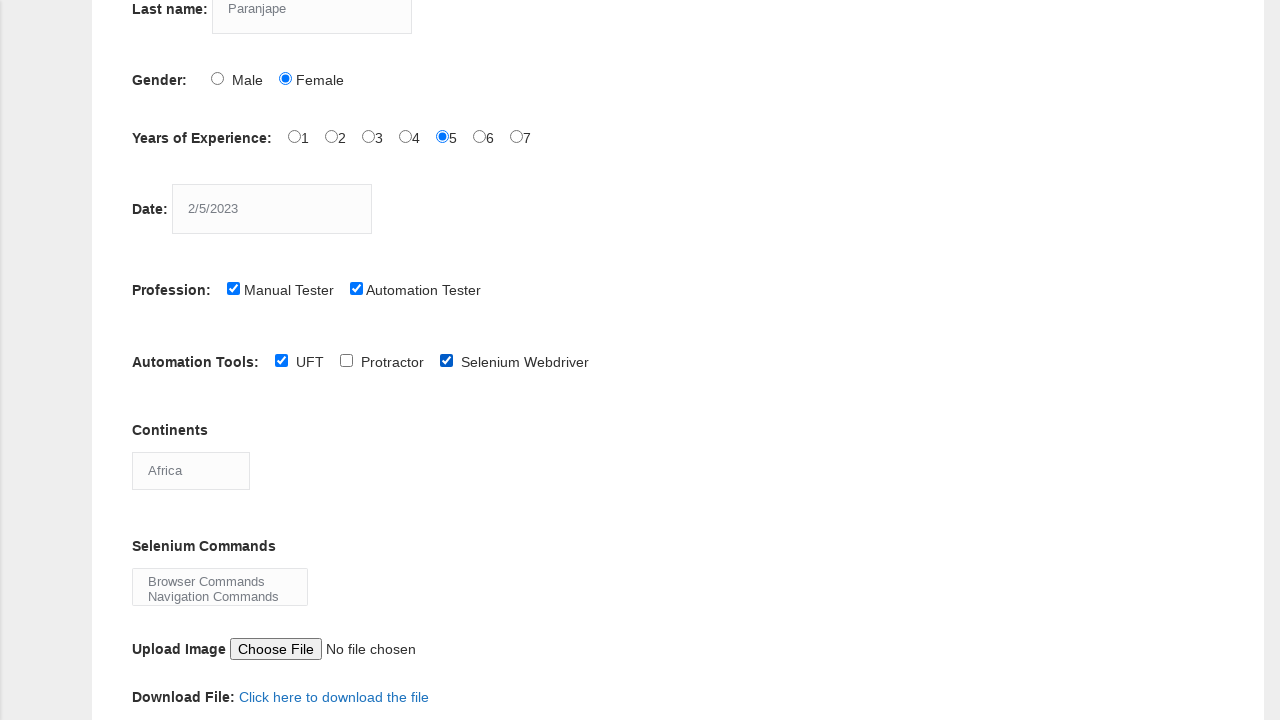

Selected multiple Selenium commands: Browser Commands, Navigation Commands, Wait Commands on #selenium_commands
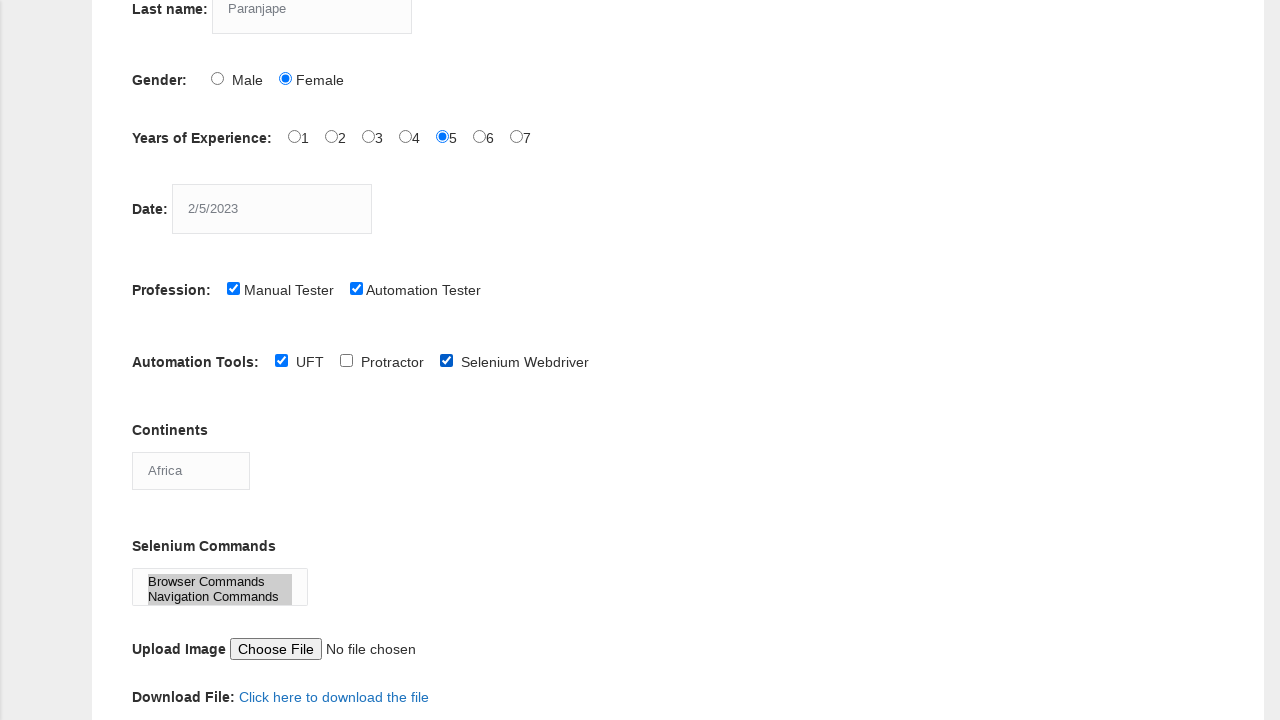

Clicked submit button to submit the form at (157, 360) on #submit
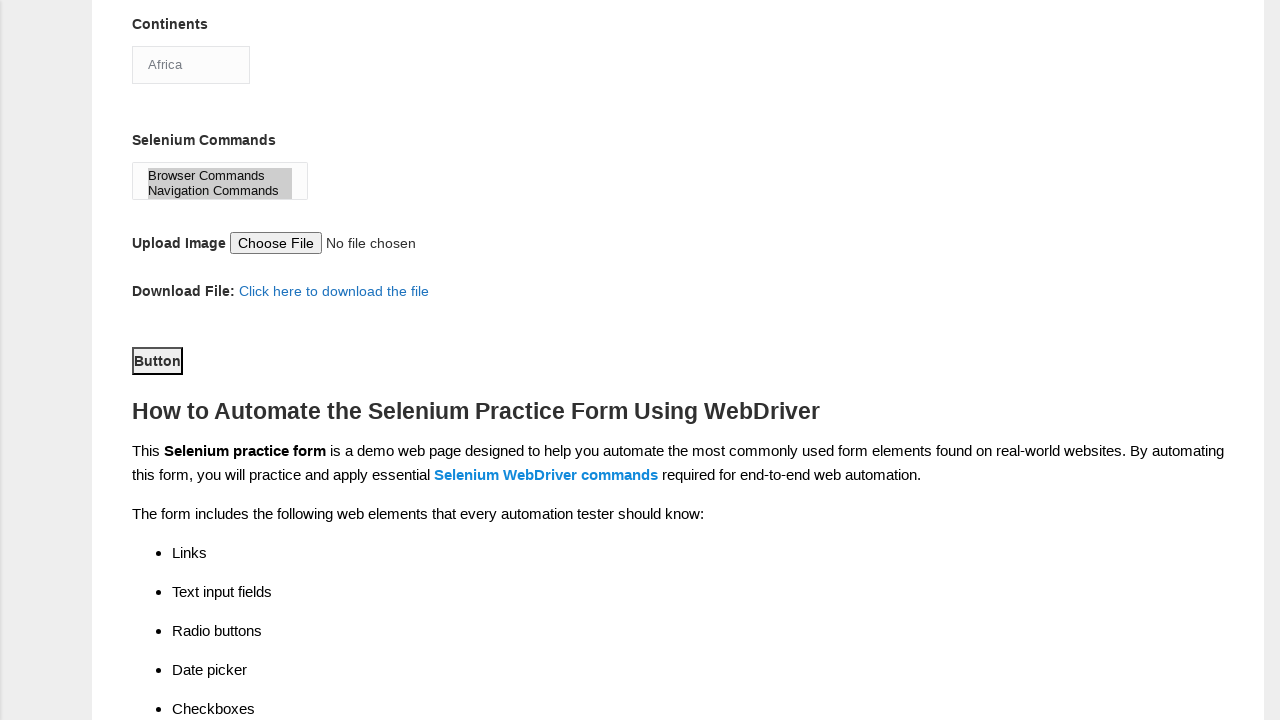

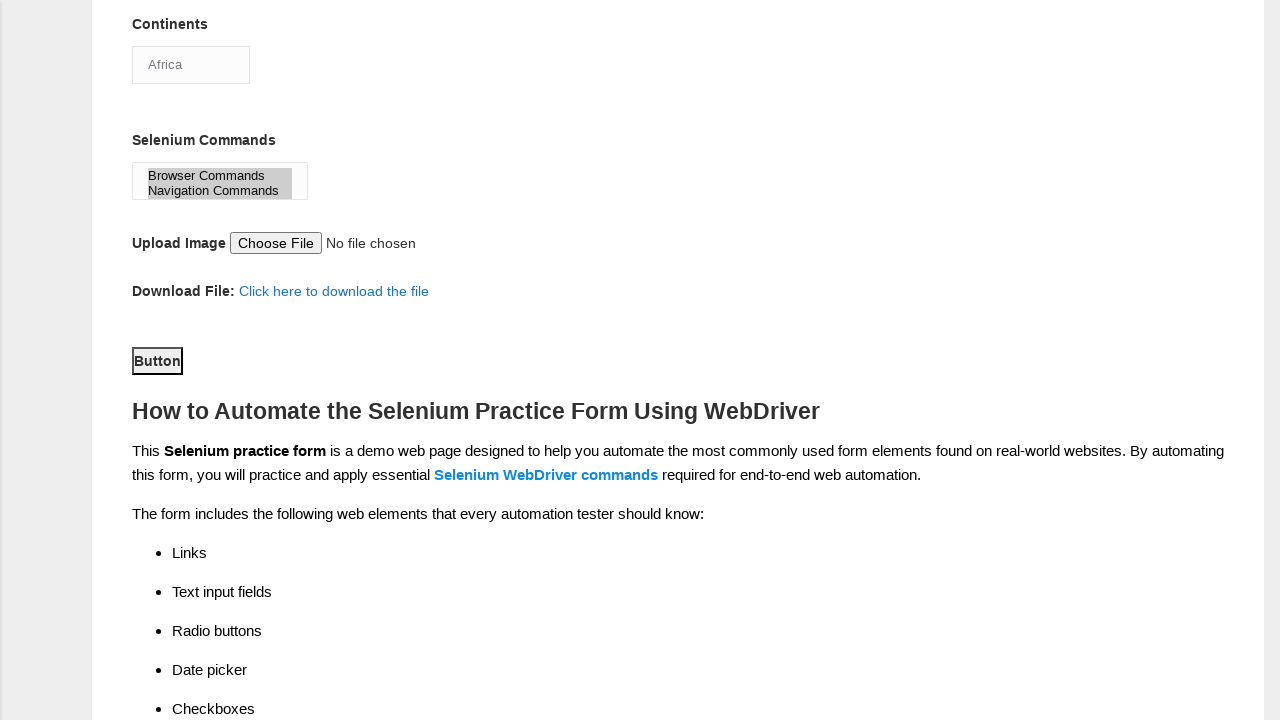